Tests dismissing JavaScript confirm dialogs by clicking a button that triggers a confirmation

Starting URL: https://kitchen.applitools.com/ingredients/alert

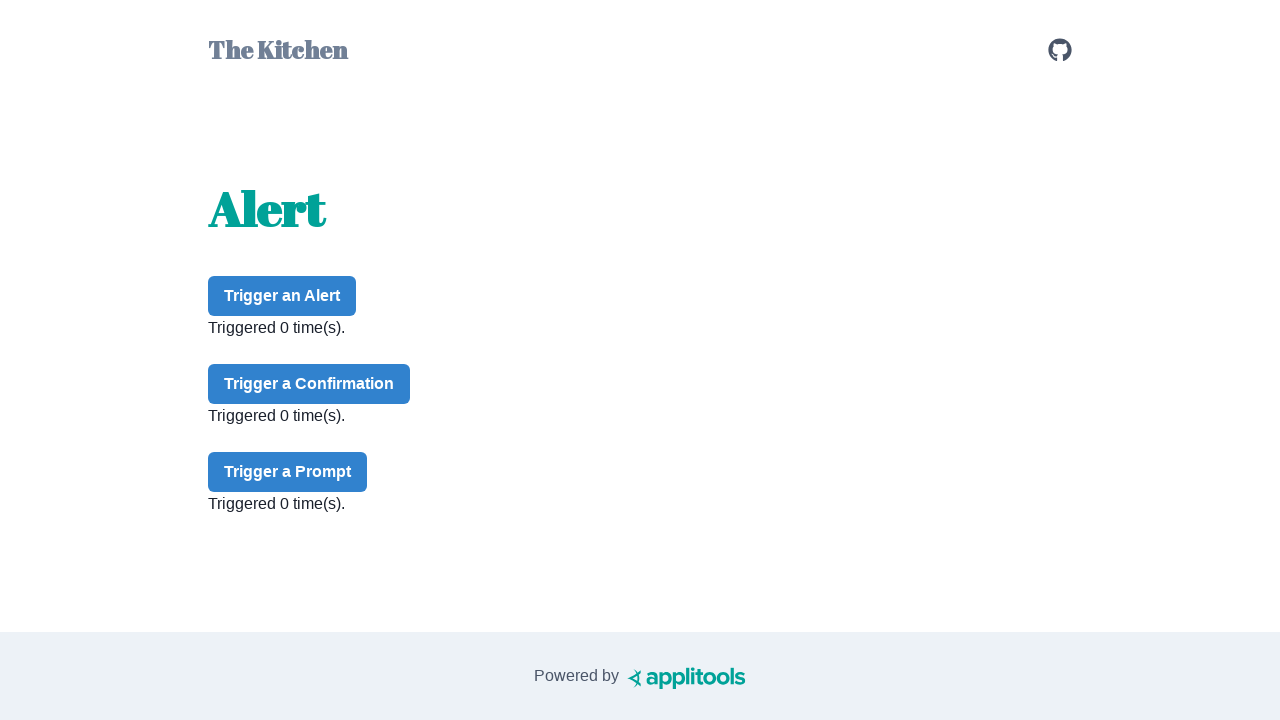

Set up dialog handler to dismiss all dialogs
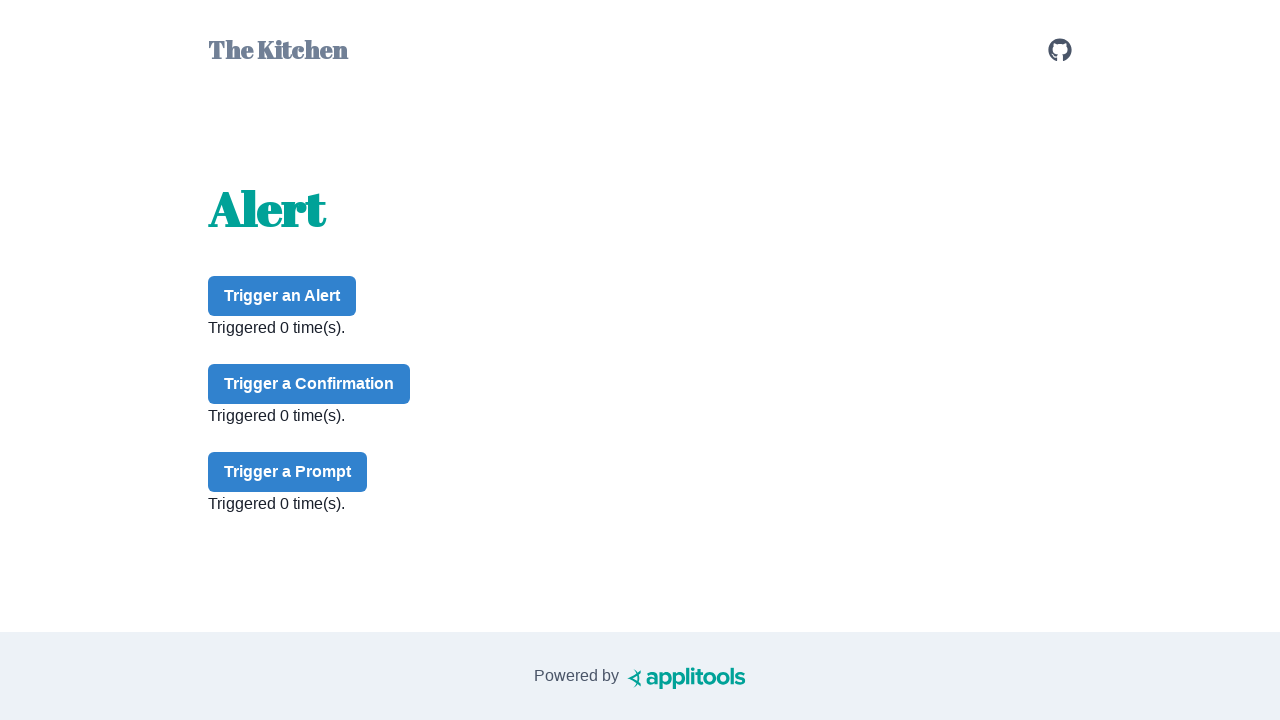

Clicked confirm button to trigger JavaScript confirmation dialog at (309, 384) on #confirm-button
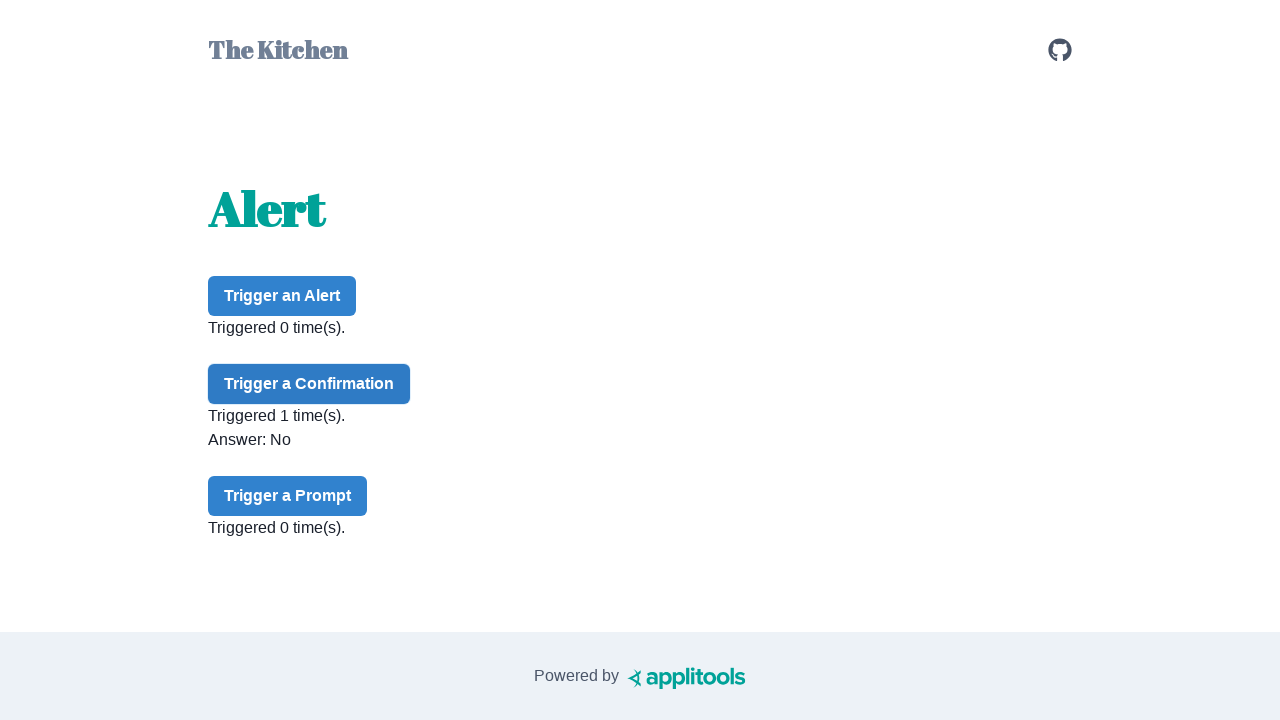

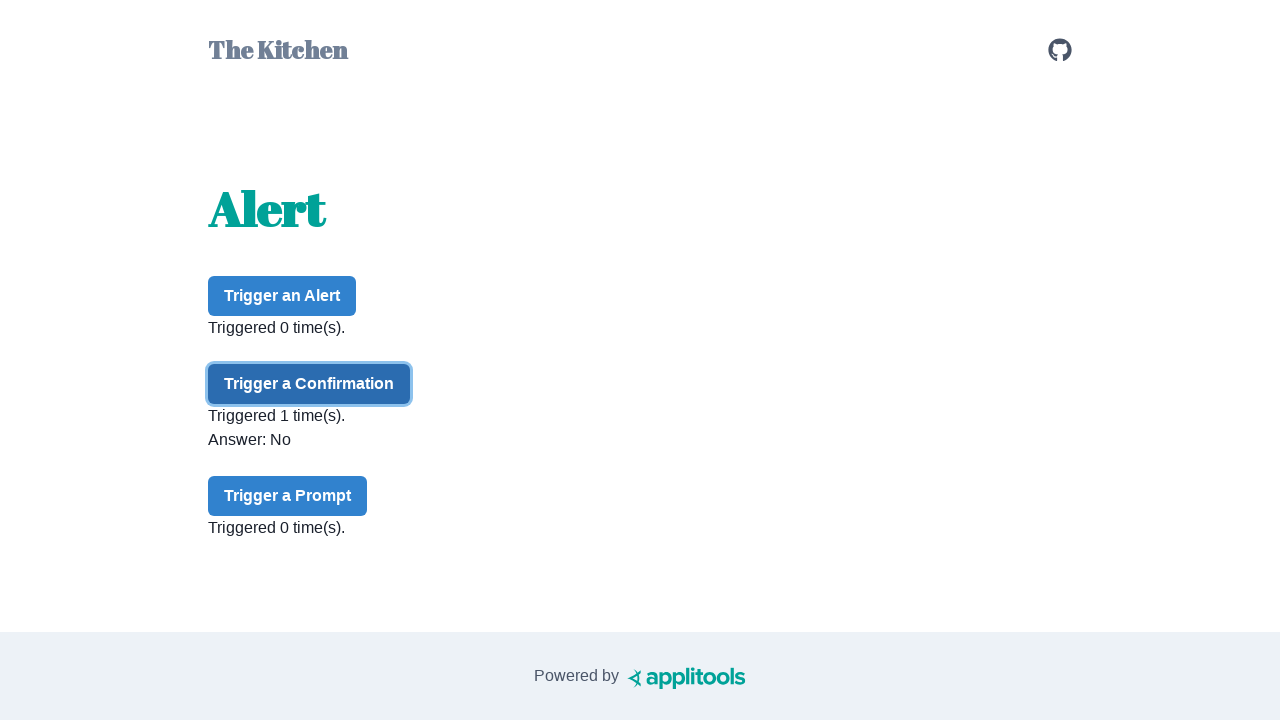